Tests drag and drop functionality by dragging an element and dropping it onto a target element

Starting URL: https://jqueryui.com/resources/demos/droppable/default.html

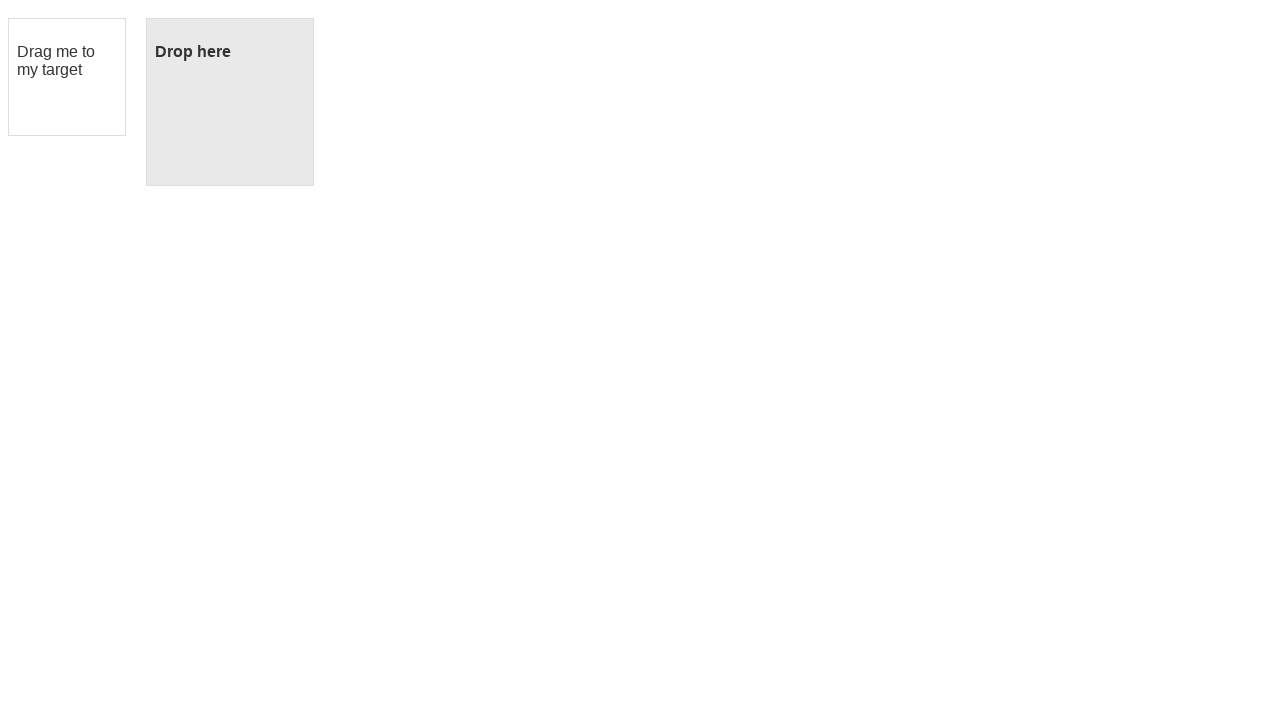

Located the draggable element with id 'draggable'
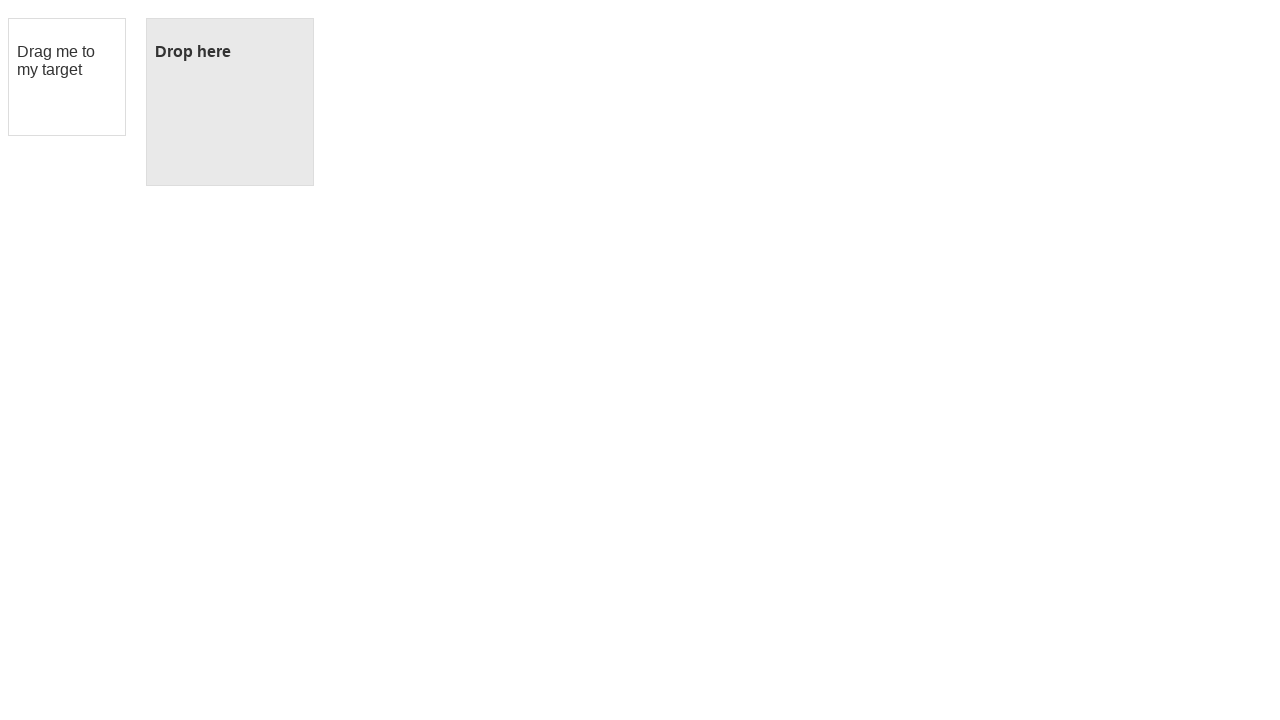

Located the droppable target element with id 'droppable'
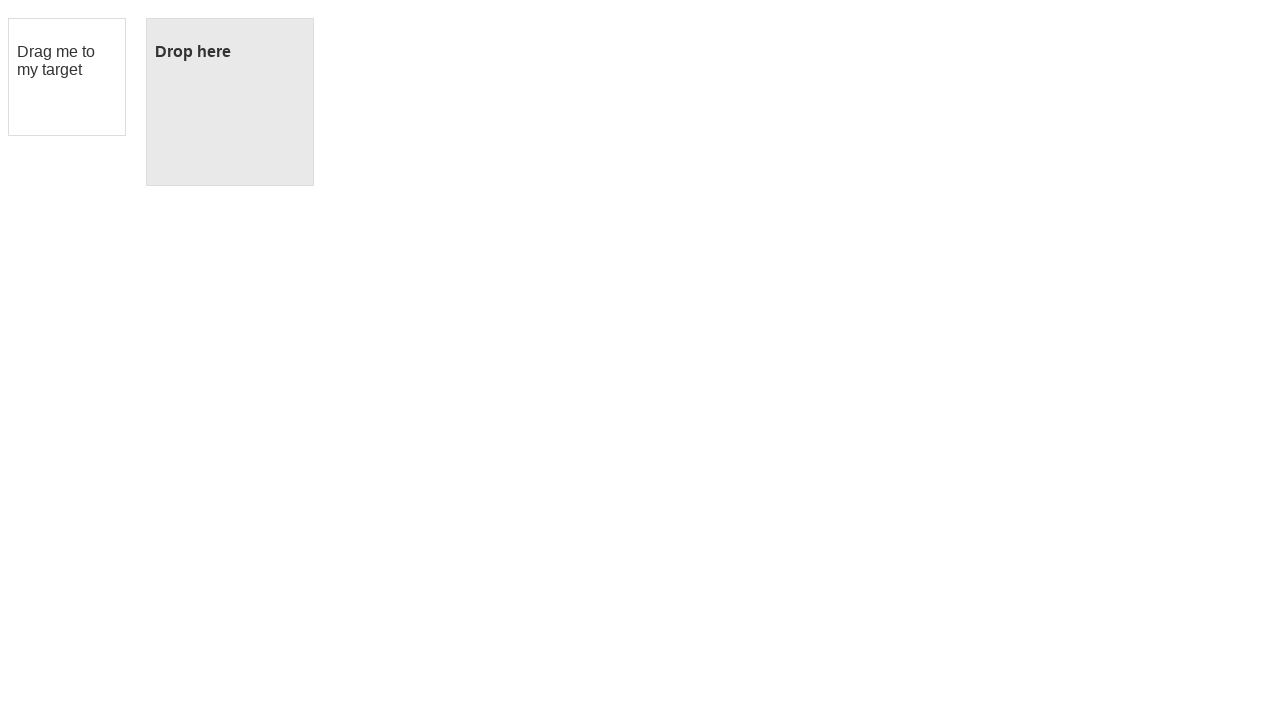

Successfully dragged the draggable element and dropped it onto the droppable target at (230, 102)
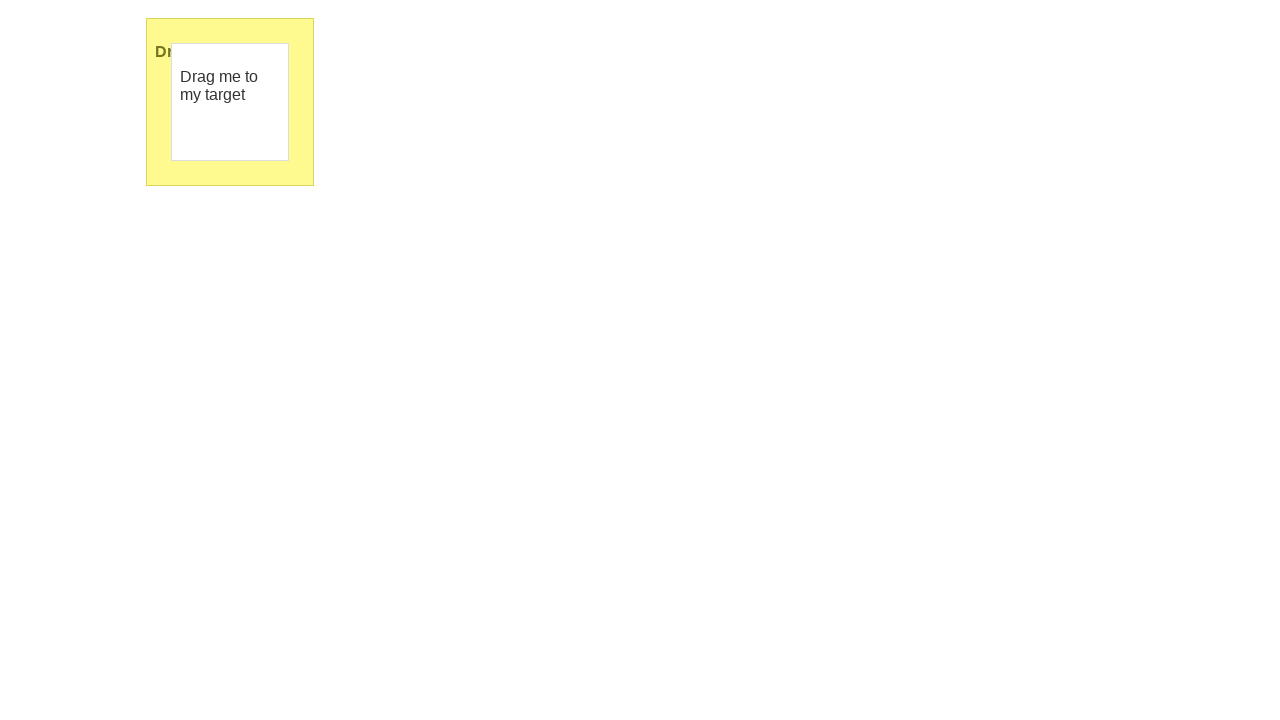

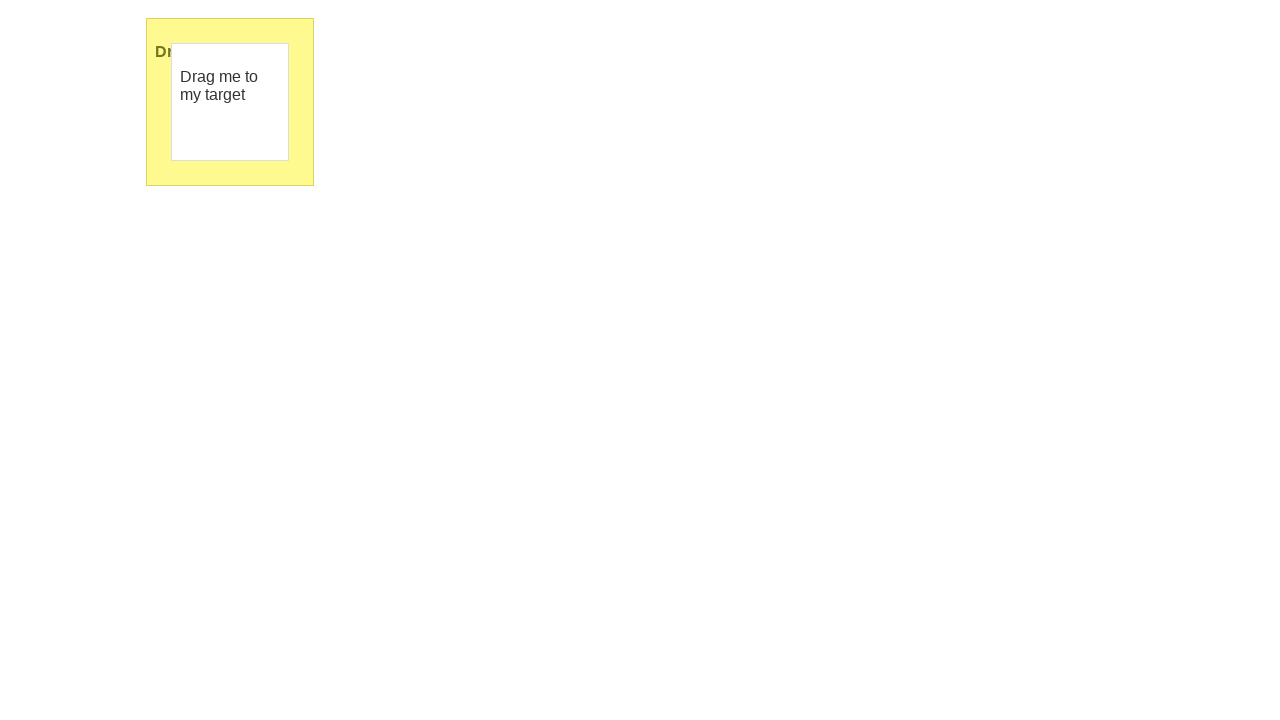